Tests checkbox state changes by clicking both checkboxes and verifying their states are toggled

Starting URL: https://the-internet.herokuapp.com/checkboxes

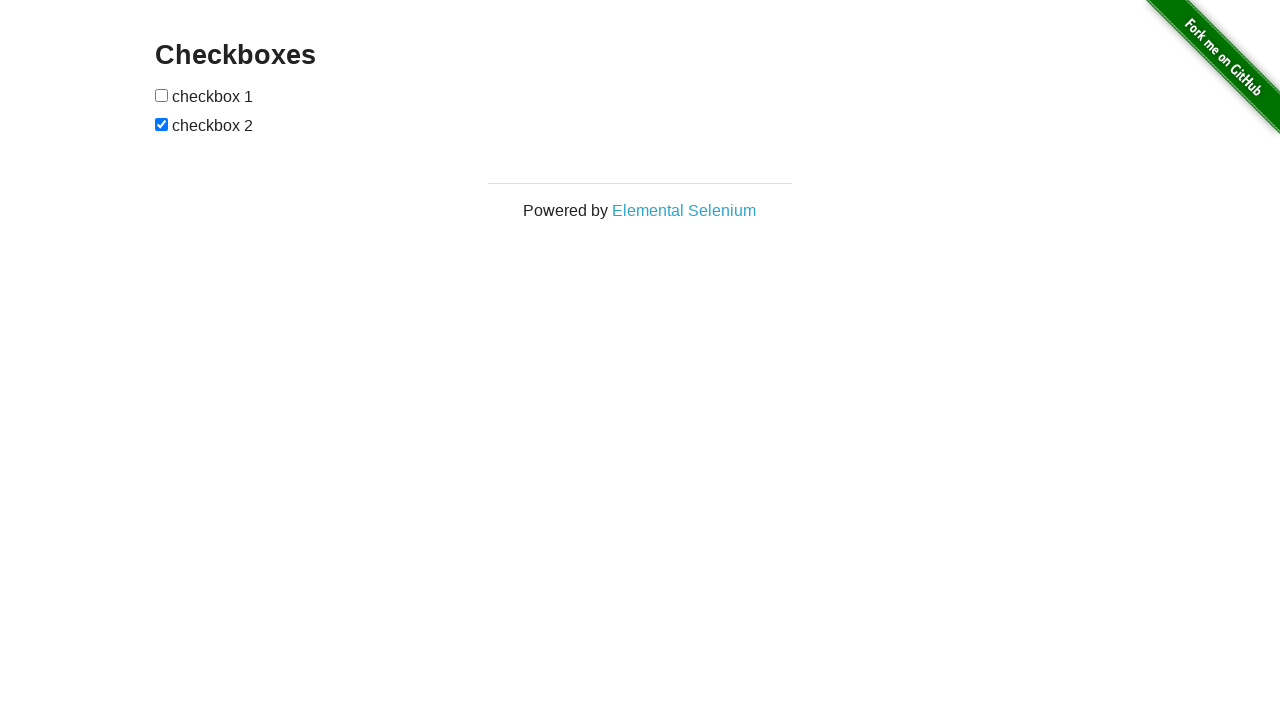

Located first checkbox element
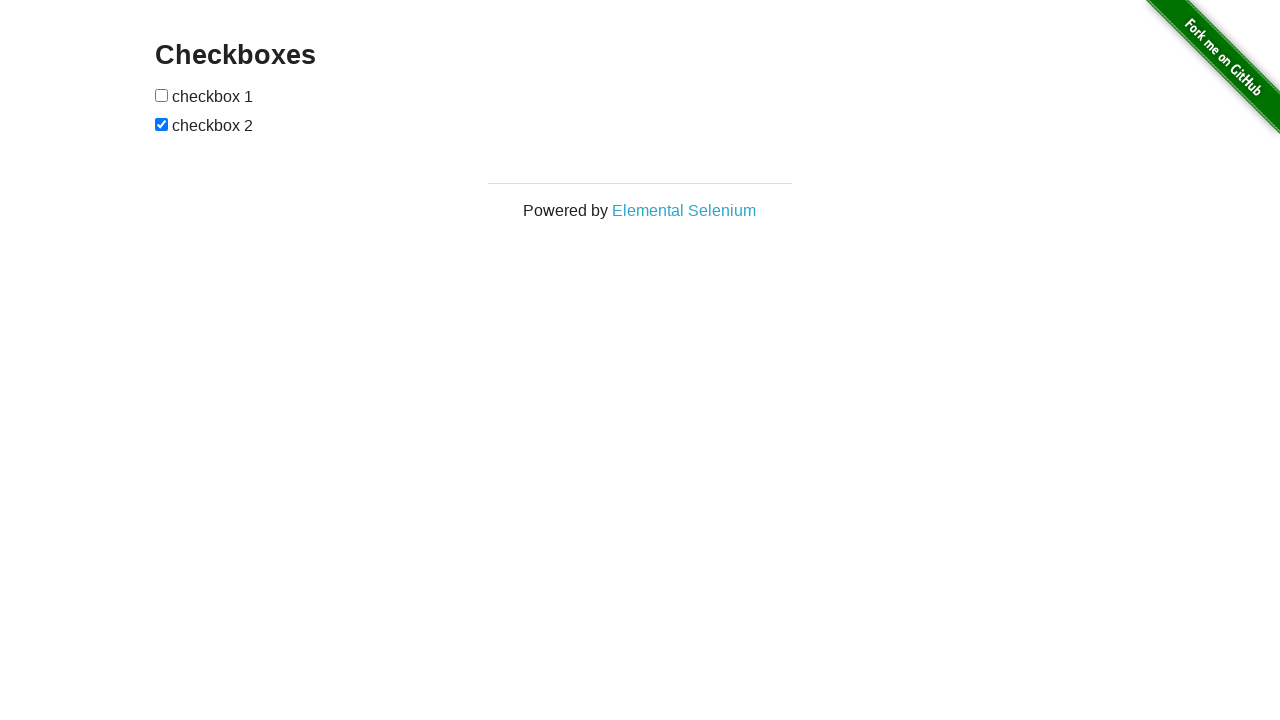

Located second checkbox element
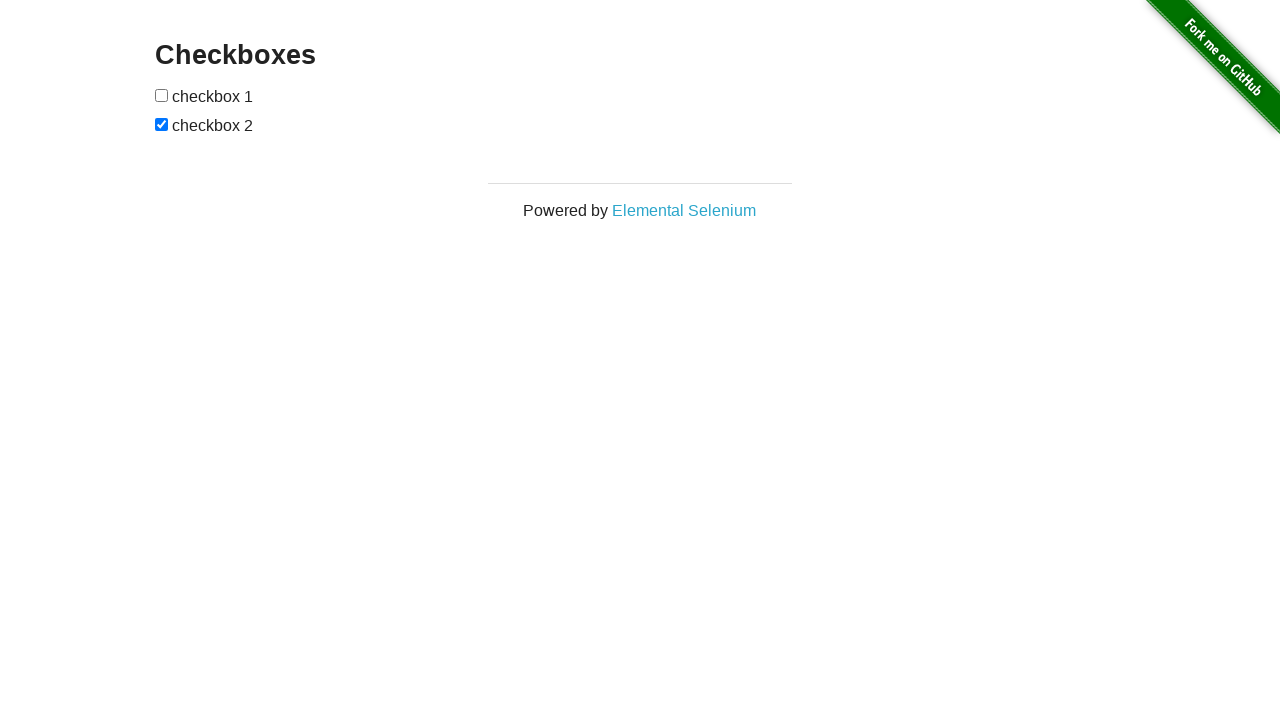

Clicked first checkbox to toggle state at (162, 95) on xpath=//input[@type="checkbox"][1]
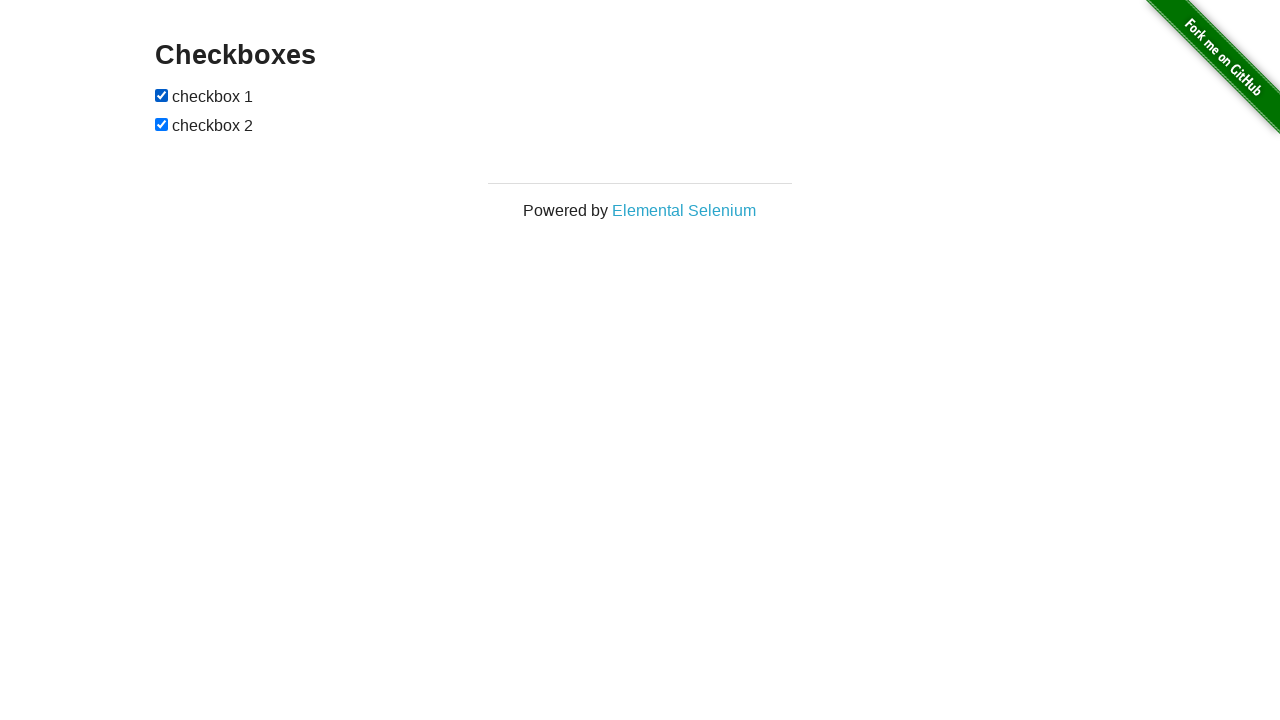

Clicked second checkbox to toggle state at (162, 124) on xpath=//input[@type="checkbox"][2]
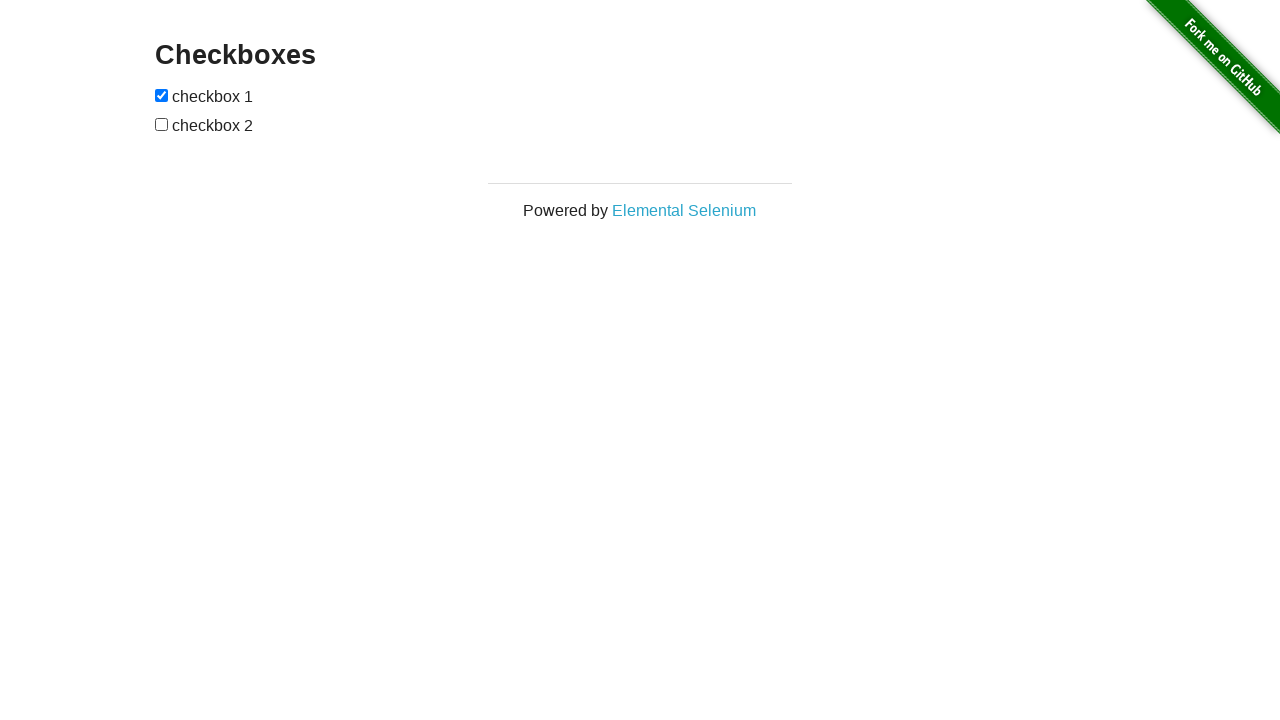

Verified first checkbox is checked
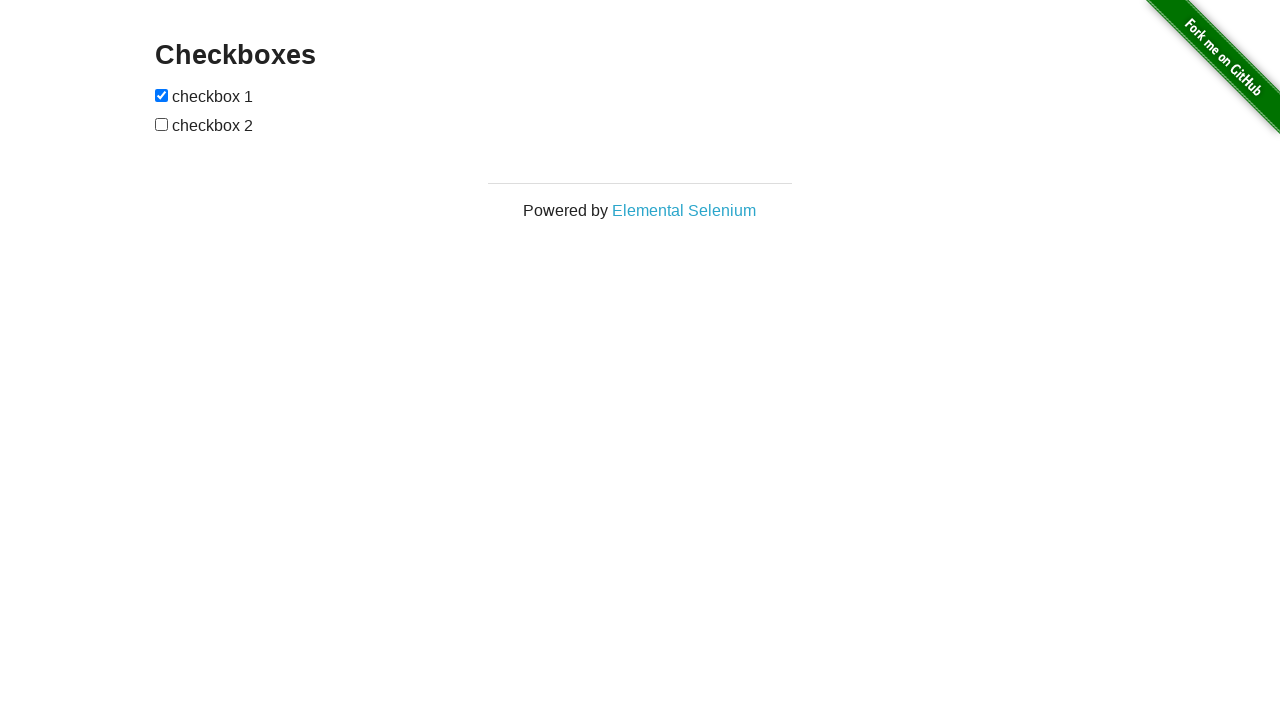

Verified second checkbox is not checked
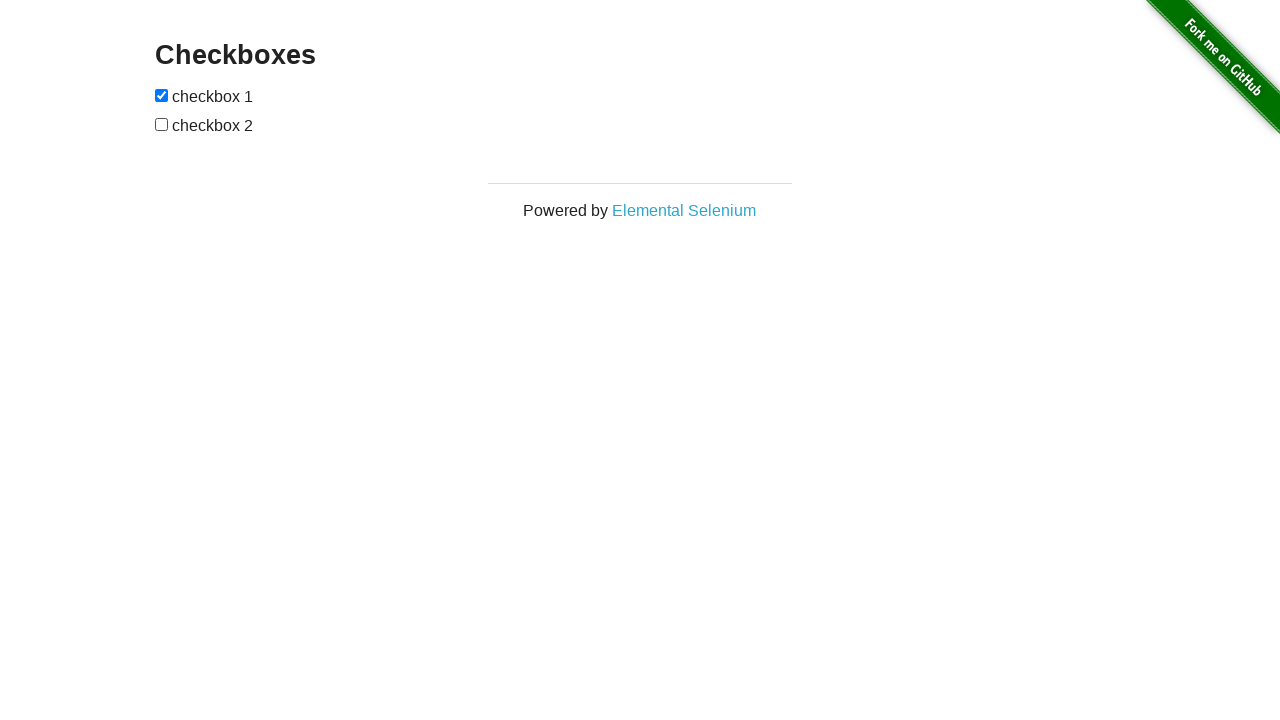

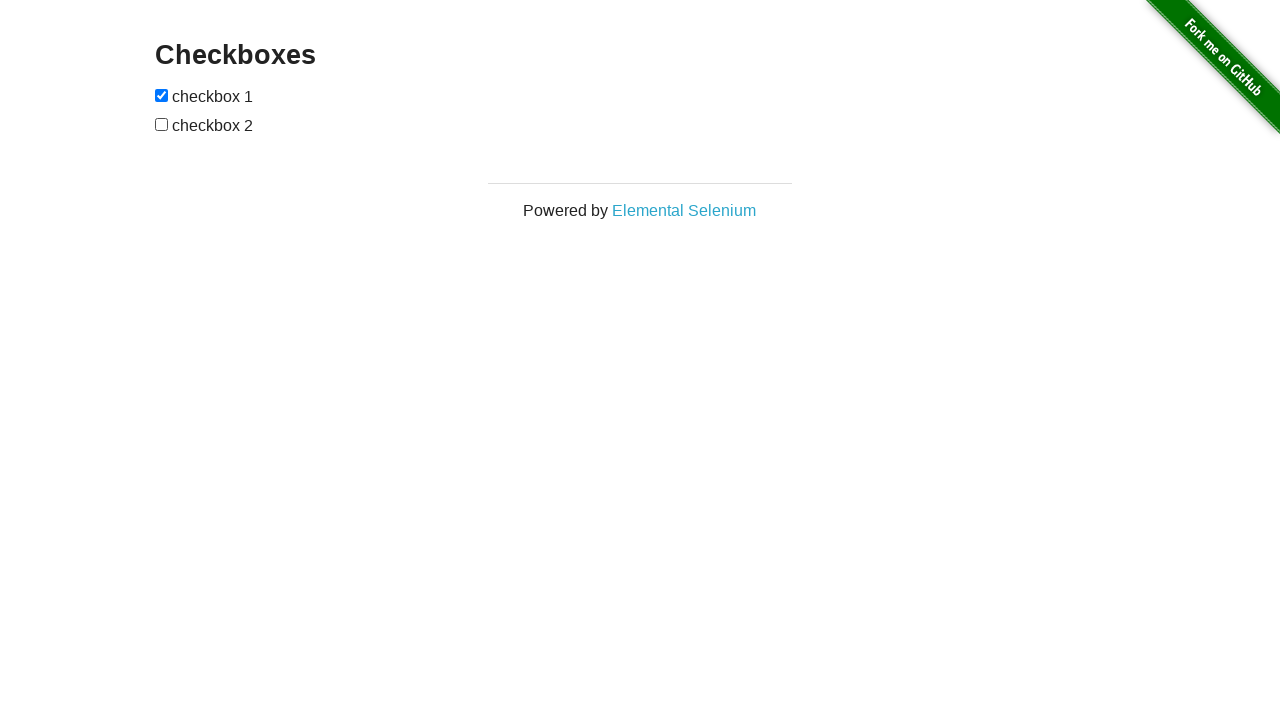